Tests a math problem form by reading an input value, calculating the result using a logarithmic formula, filling in the answer, selecting a checkbox and radio button, then submitting the form.

Starting URL: http://suninjuly.github.io/math.html

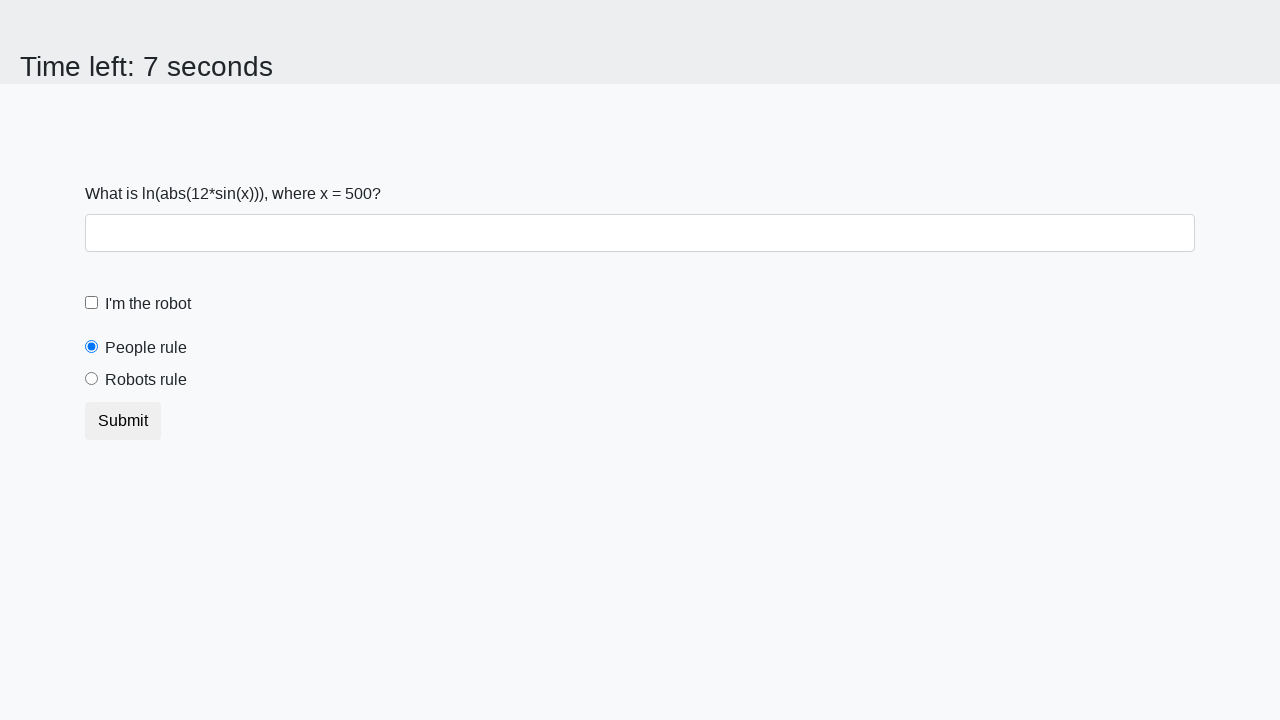

Located the input value element
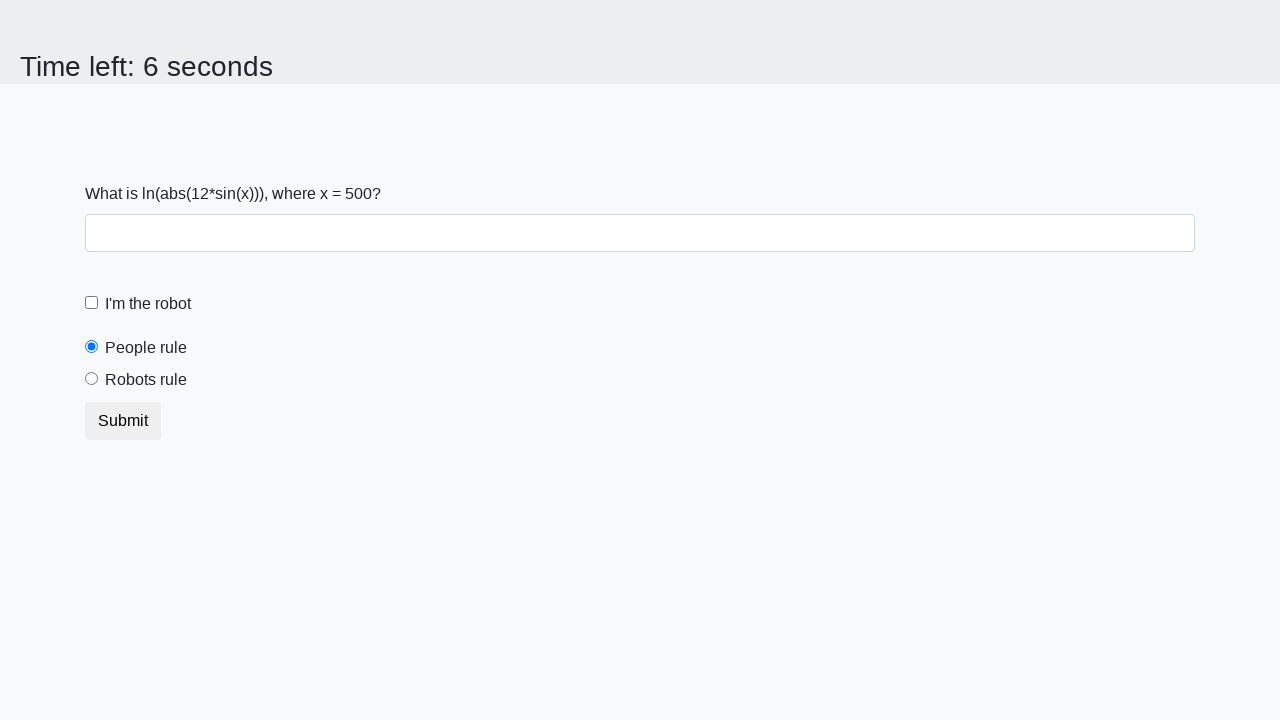

Retrieved x value from the input element
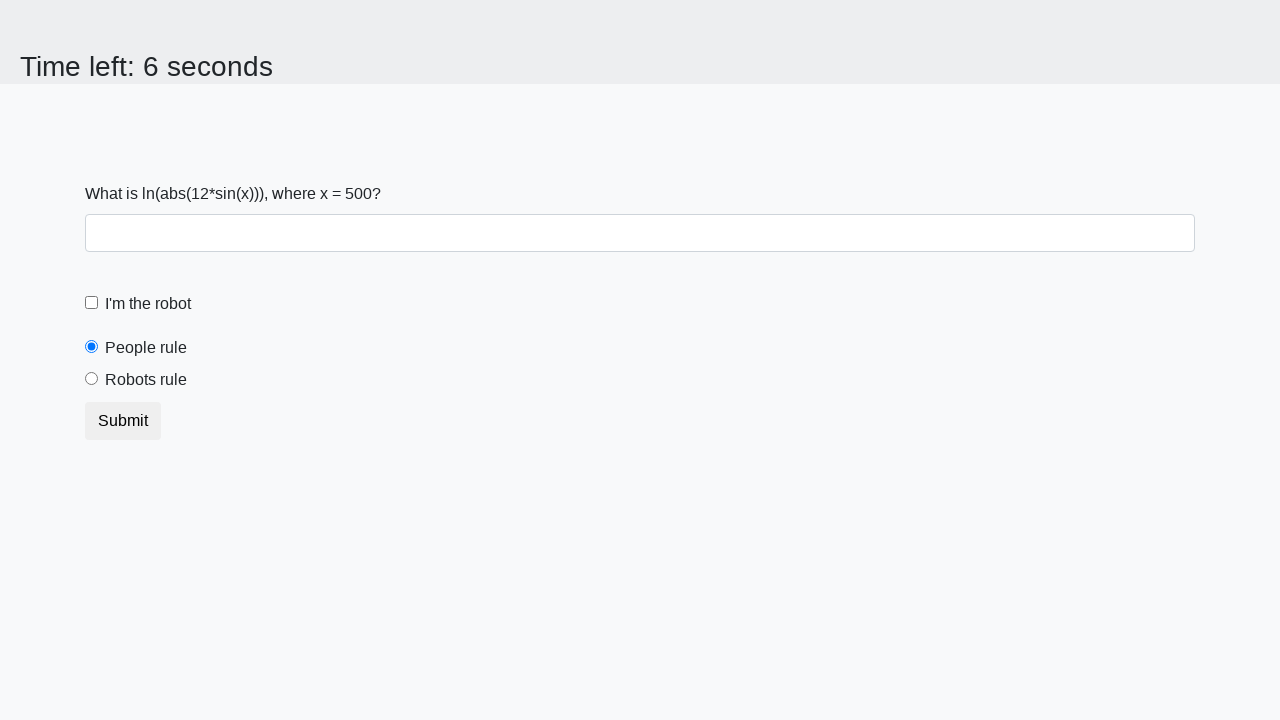

Calculated logarithmic result: y = log(|12*sin(500)|) = 1.7251319523453907
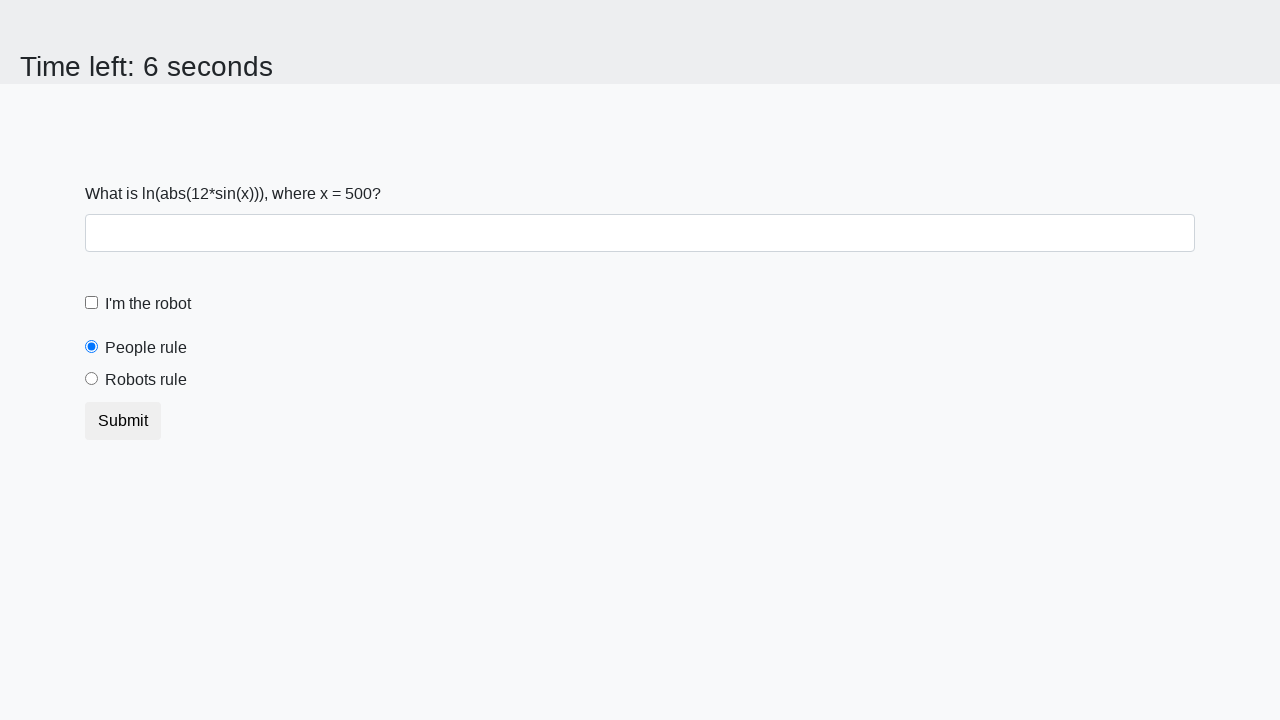

Filled answer field with calculated value: 1.7251319523453907 on #answer
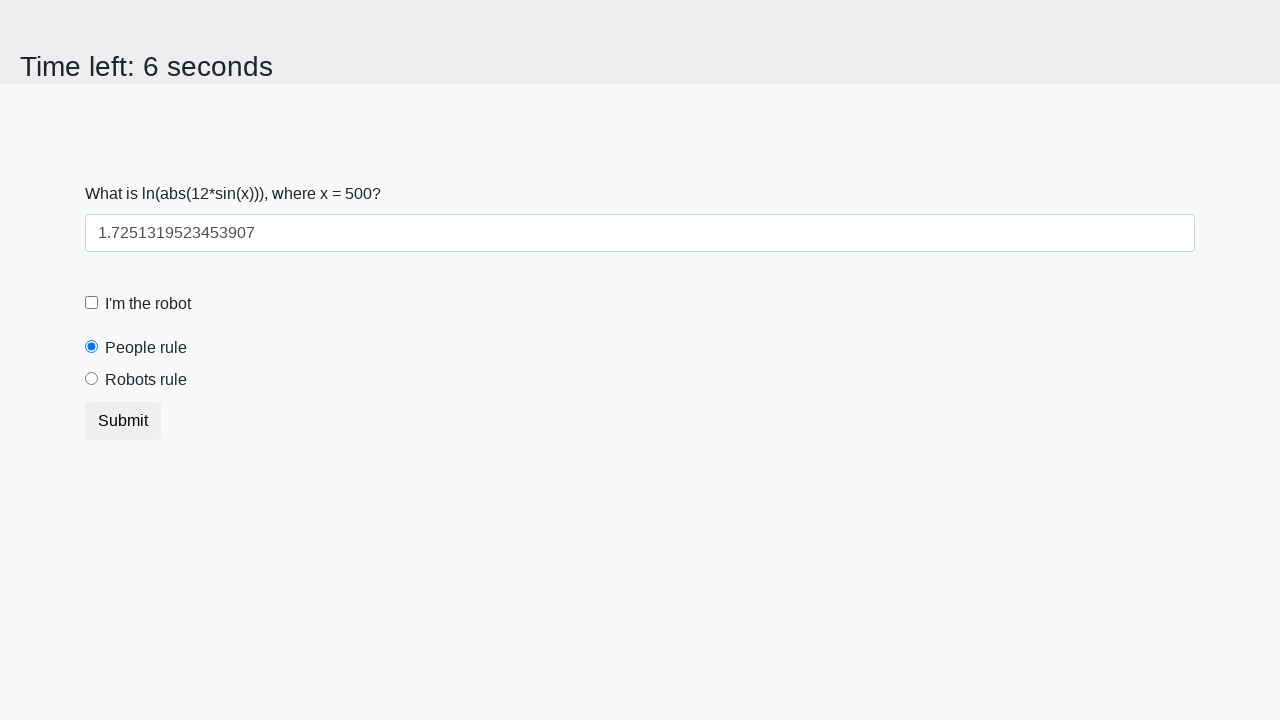

Clicked the robot checkbox at (148, 304) on label[for='robotCheckbox']
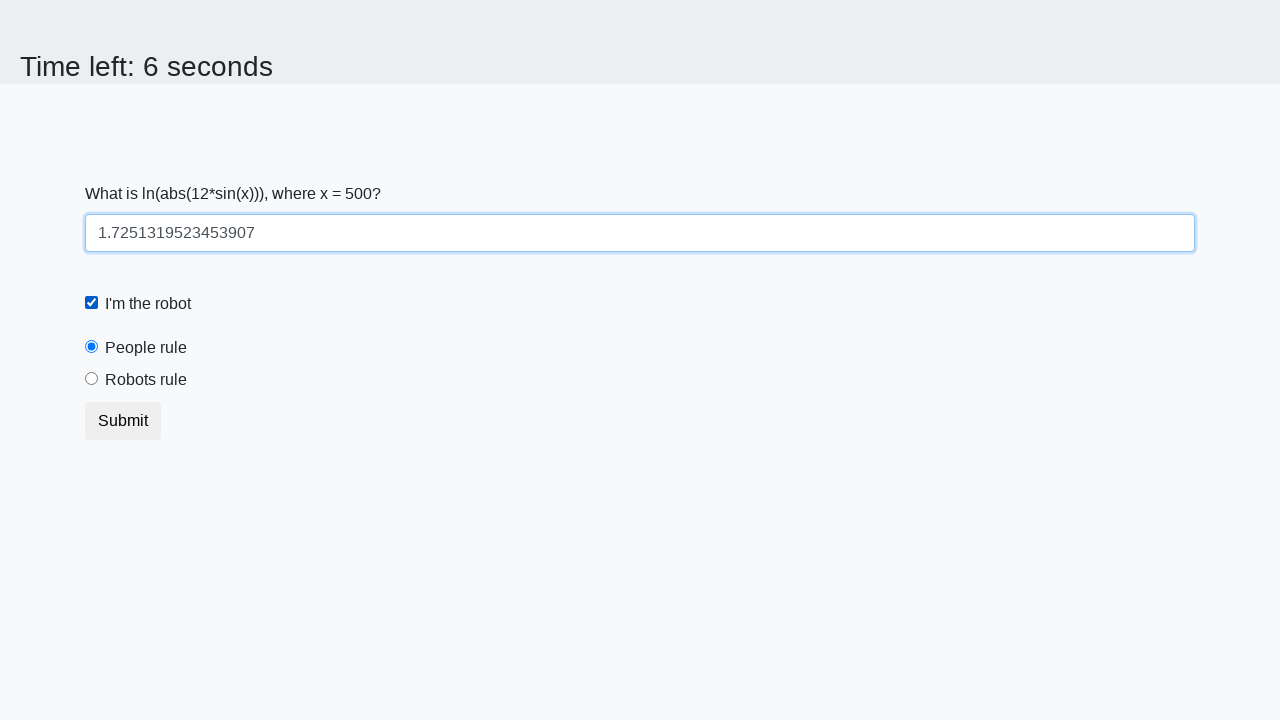

Clicked the 'robots rule' radio button at (146, 380) on label[for='robotsRule']
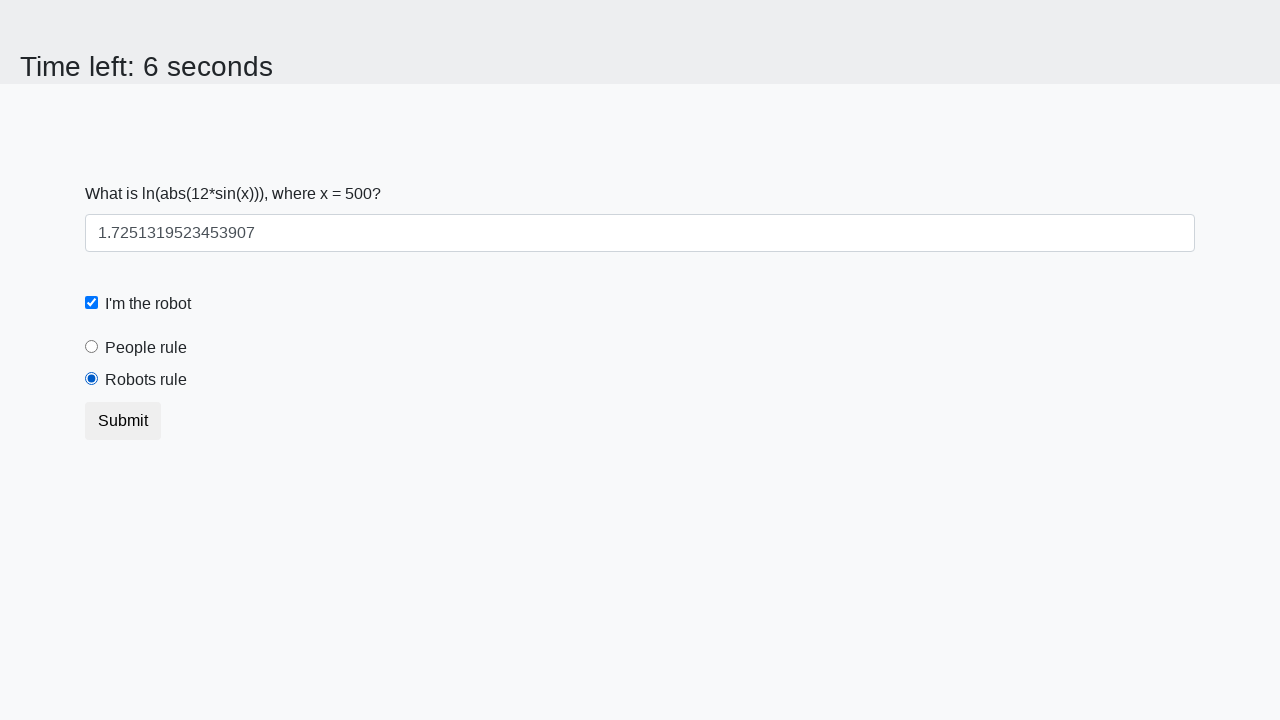

Clicked the submit button to complete the form at (123, 421) on button[type='submit']
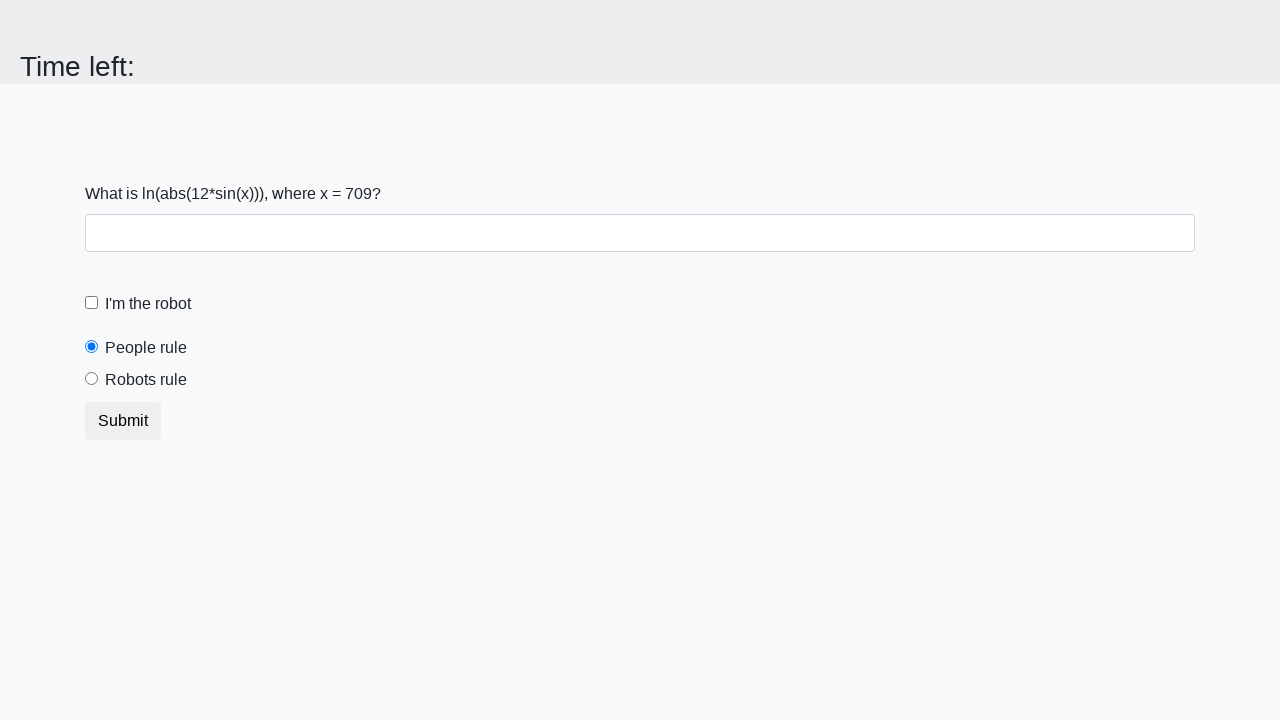

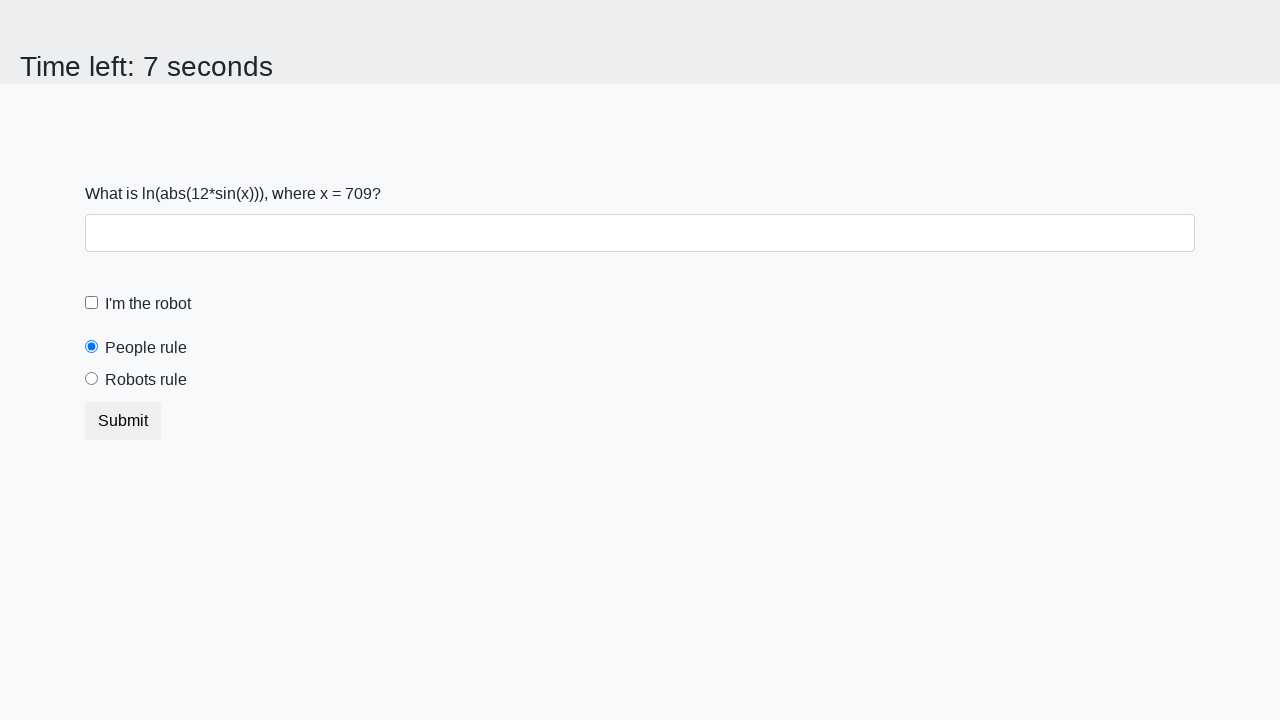